Tests dynamic menu navigation by hovering over the "SwitchTo" menu and clicking the "Alerts" submenu item from the dropdown.

Starting URL: https://demo.automationtesting.in/Register.html

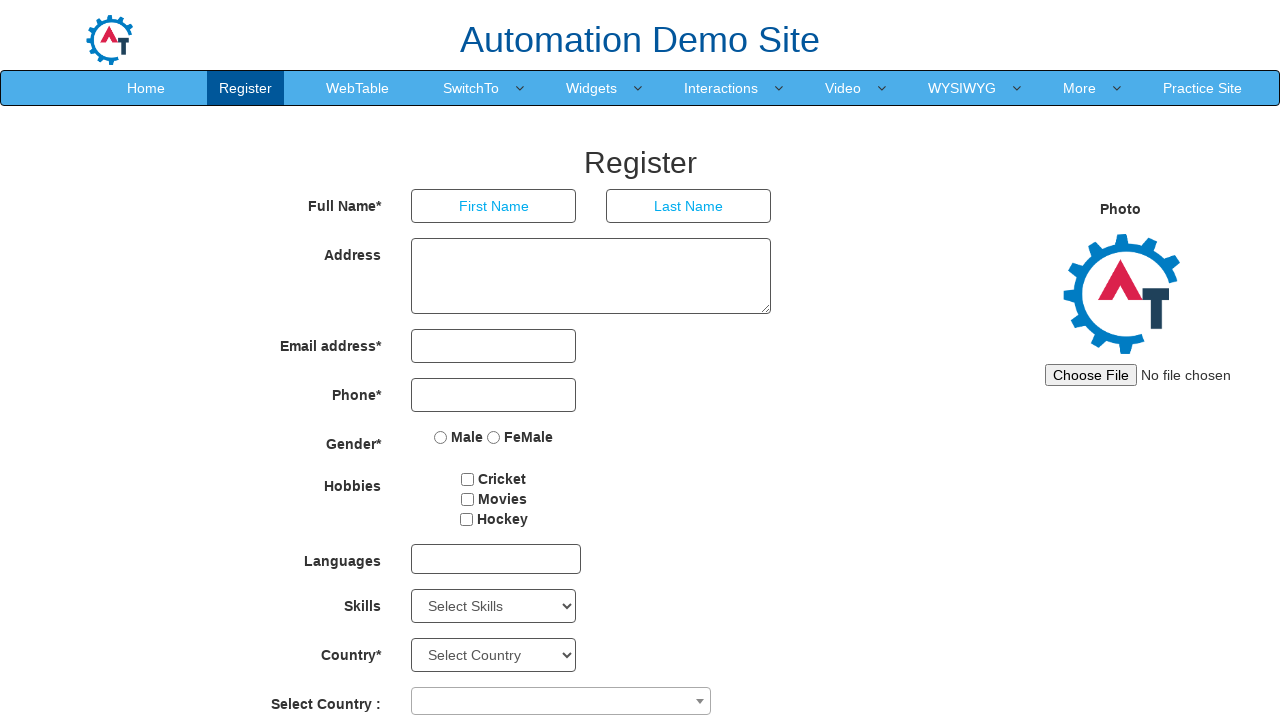

Set viewport size to 1920x1080
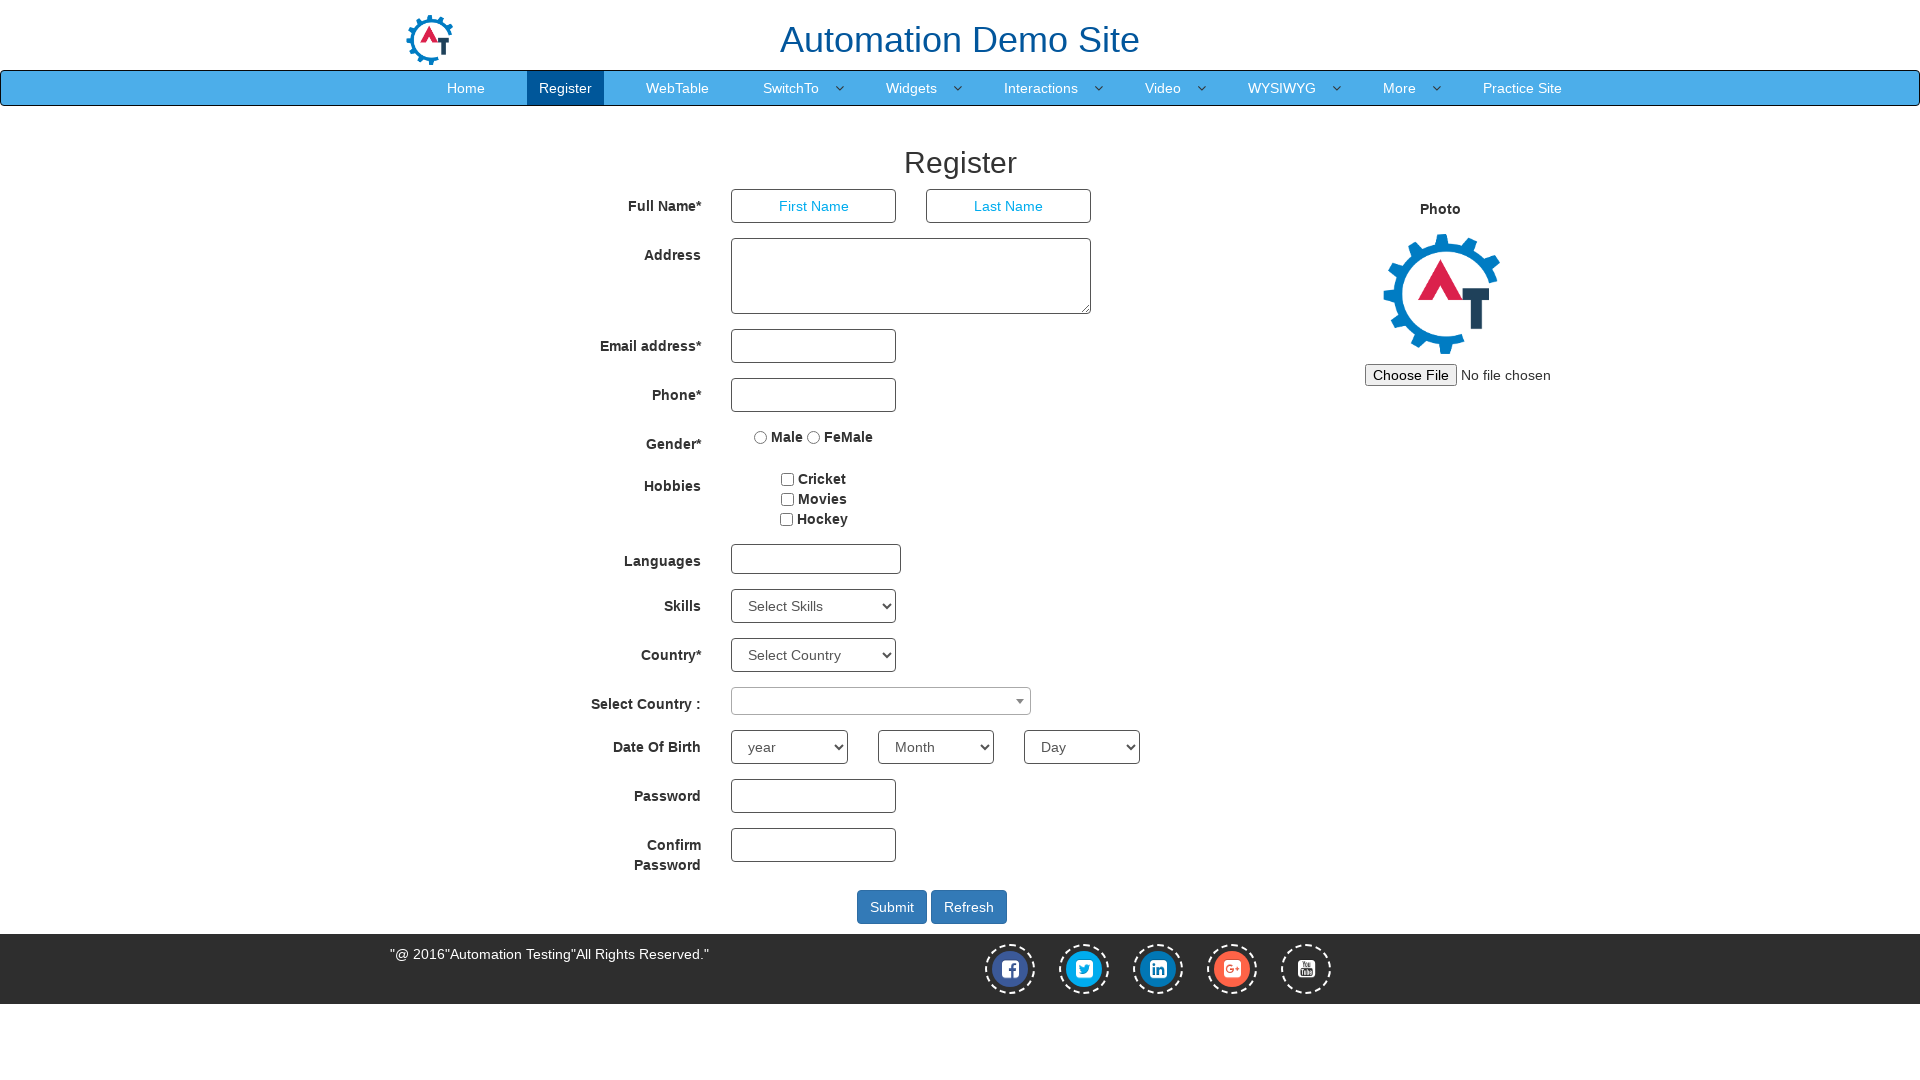

Hovered over SwitchTo menu at (791, 88) on a:text('SwitchTo')
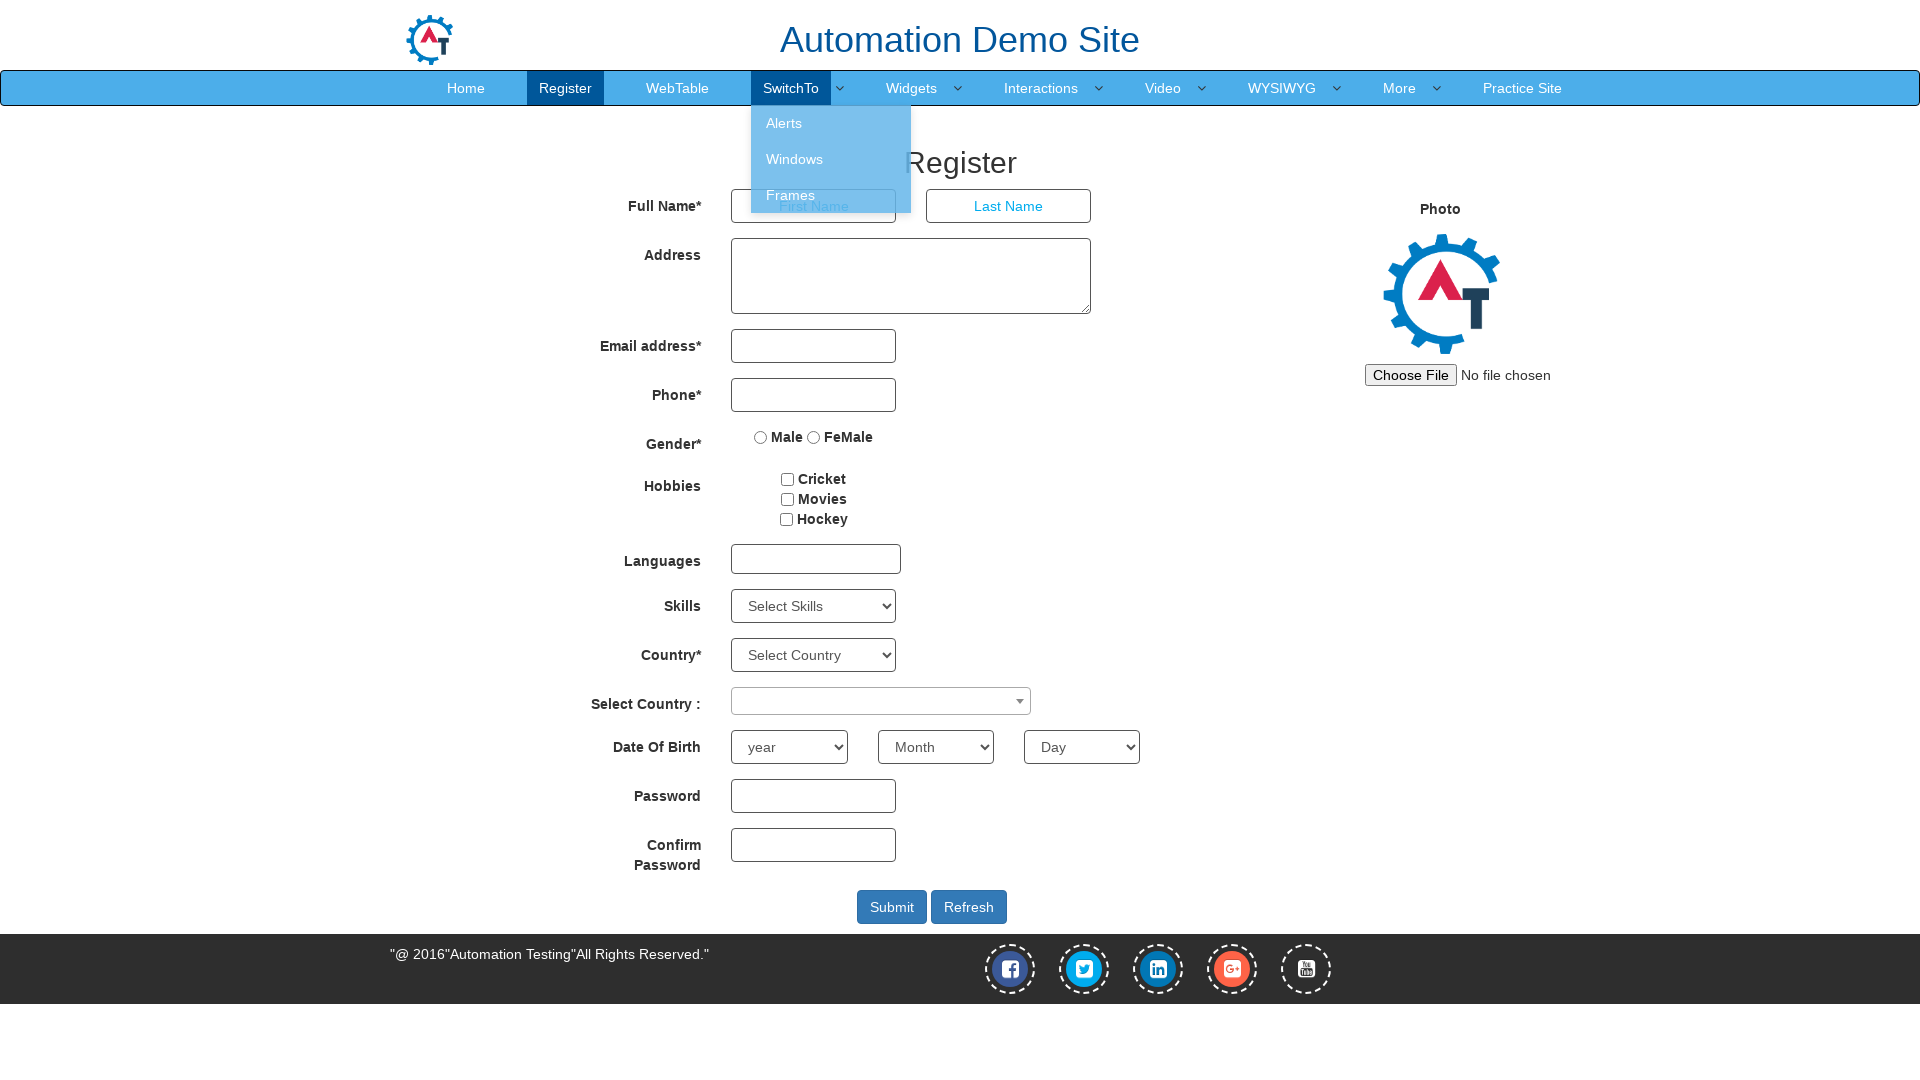

Dropdown menu appeared
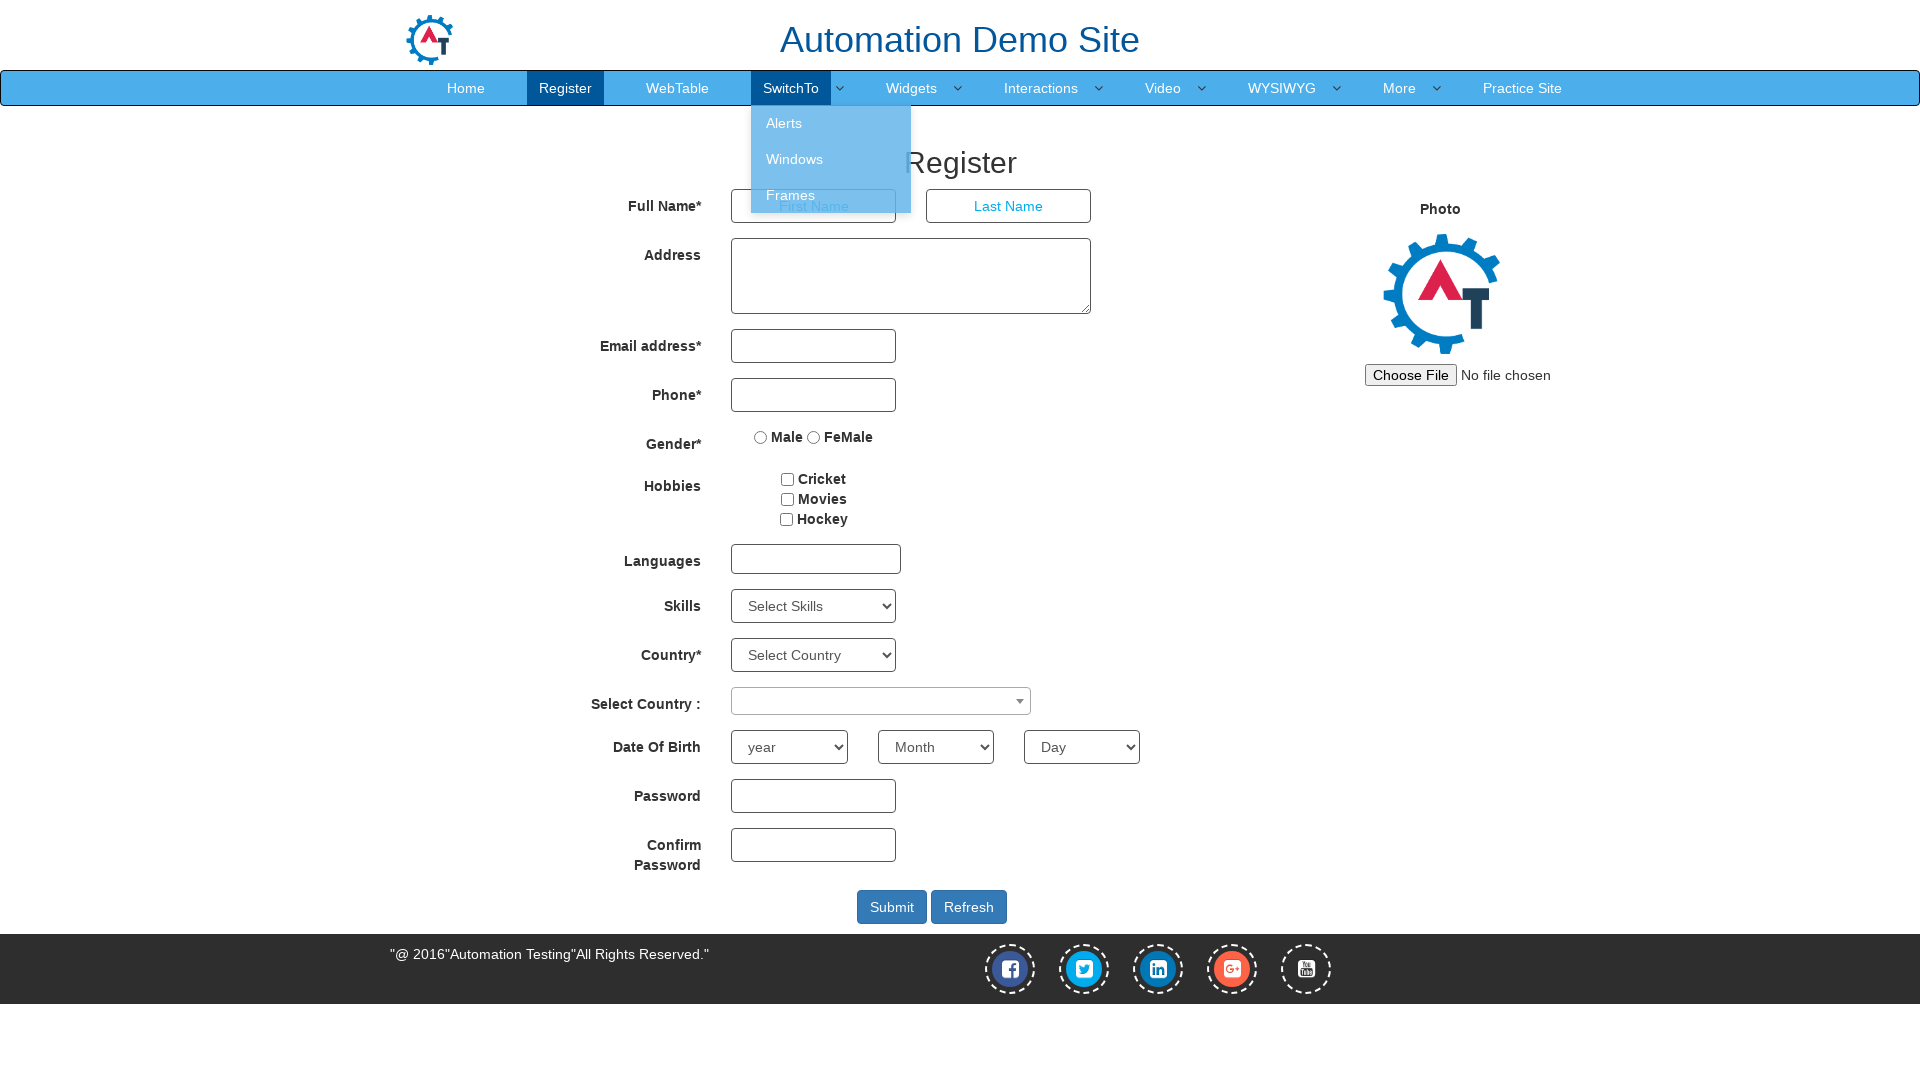

Clicked on Alerts submenu item at (831, 123) on ul.dropdown-menu li a:text('Alerts')
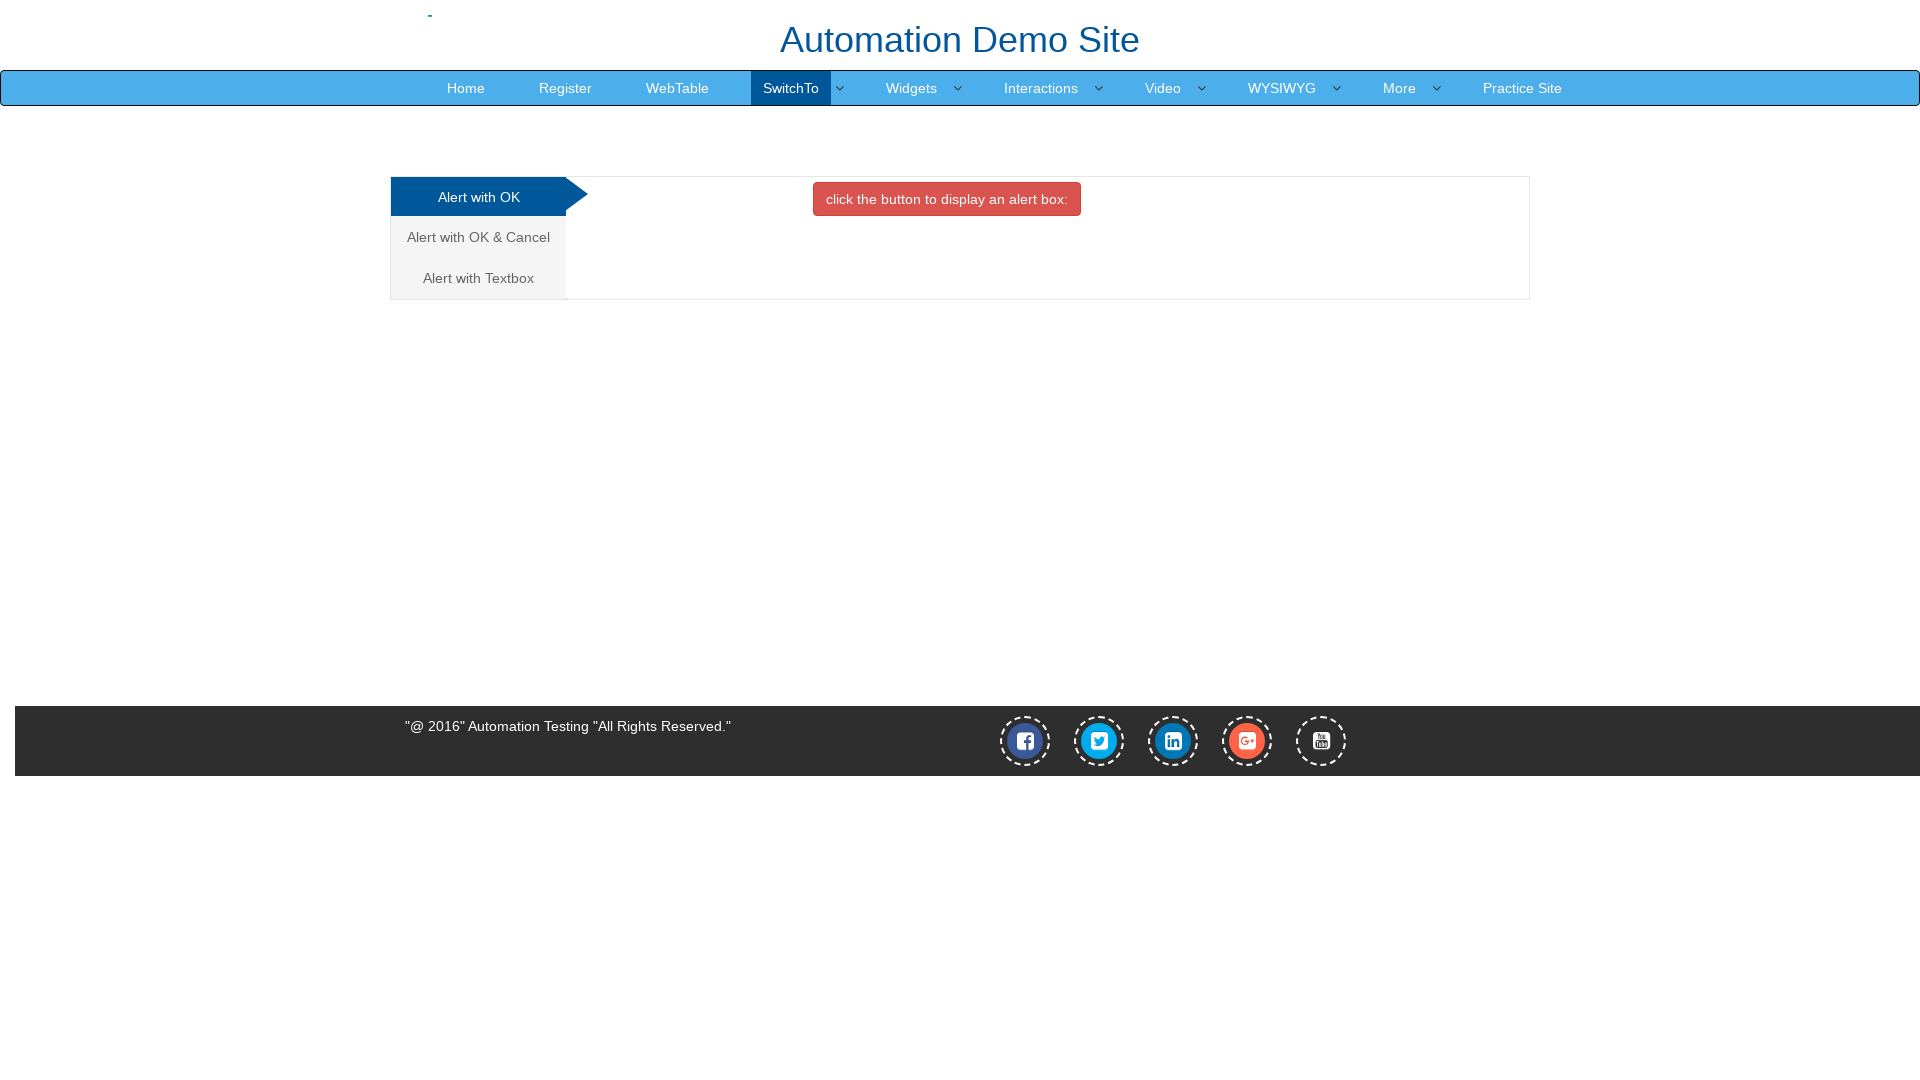

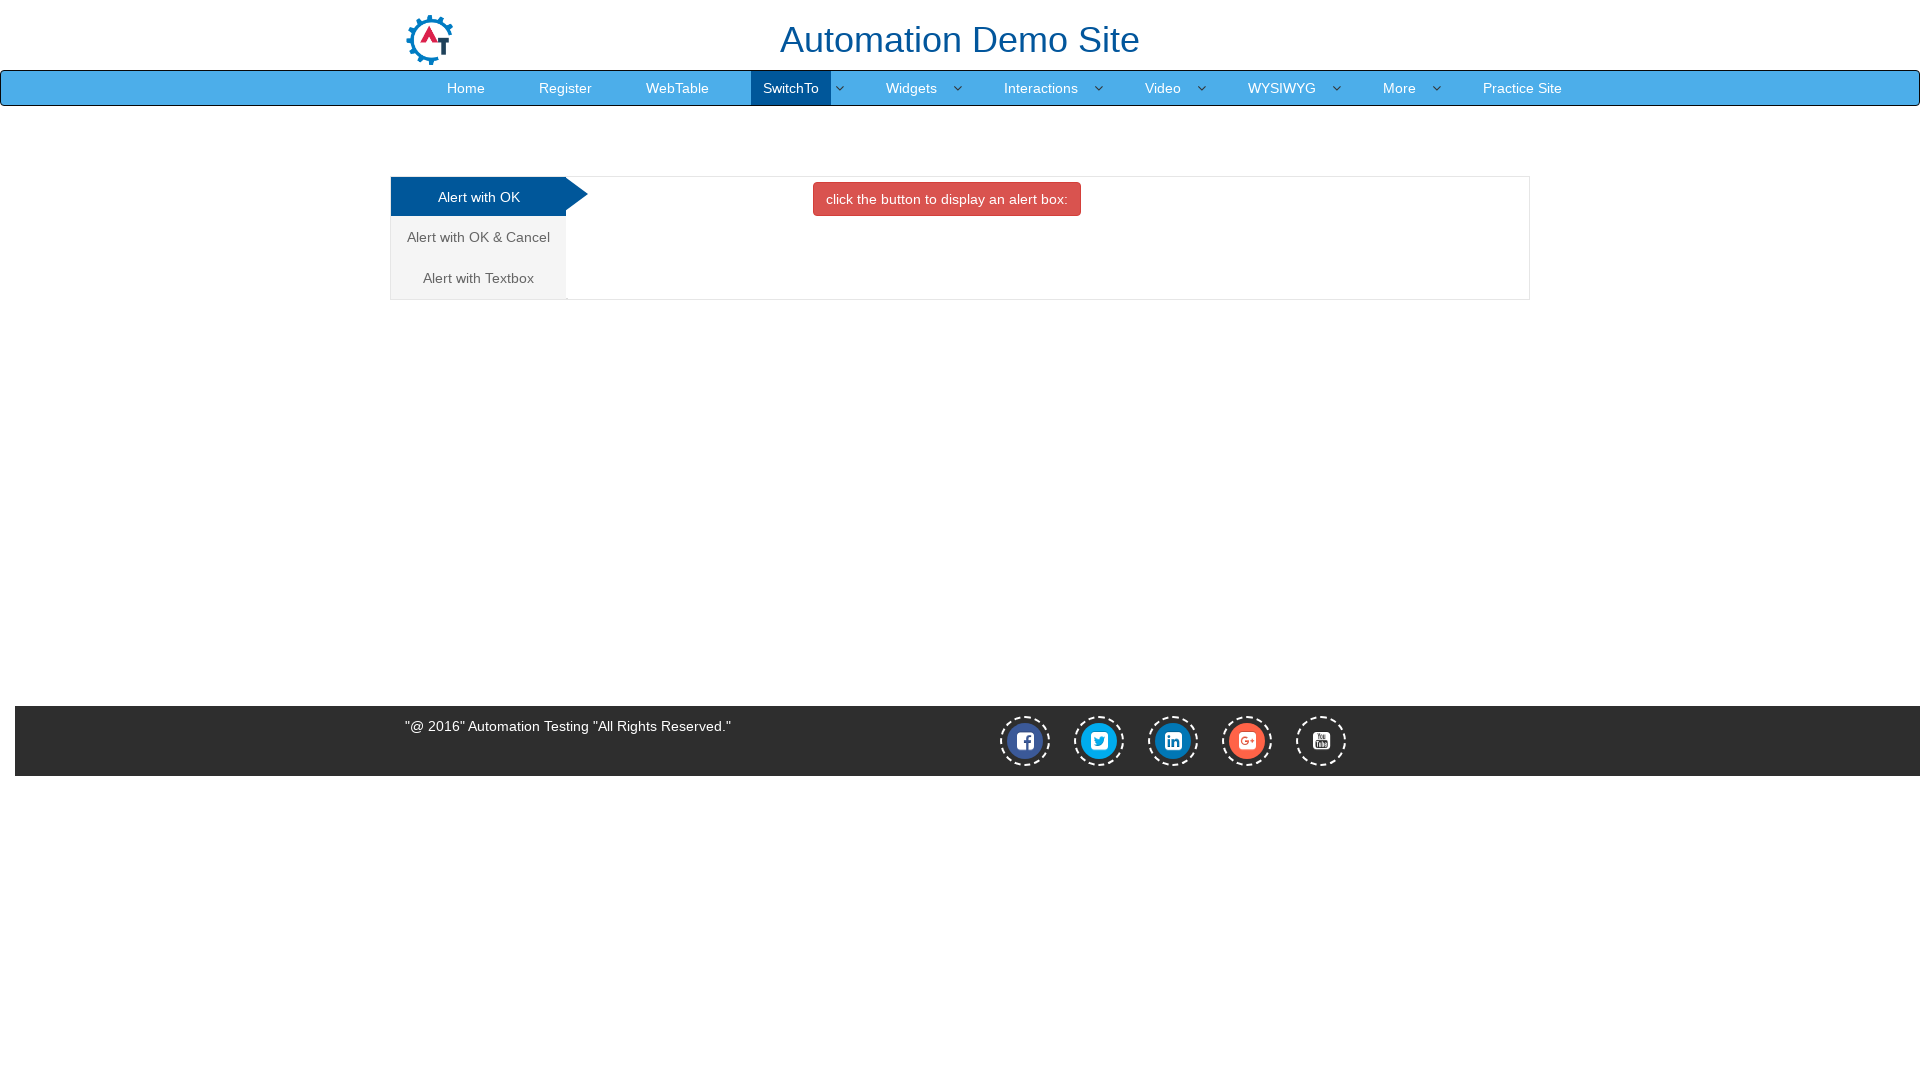